Navigates to a Heroku Selenium blogspot page, clicks on the "Heroku Selenium" link, then clicks on the "created" link to navigate through the blog.

Starting URL: https://heroku-selenium.blogspot.com/

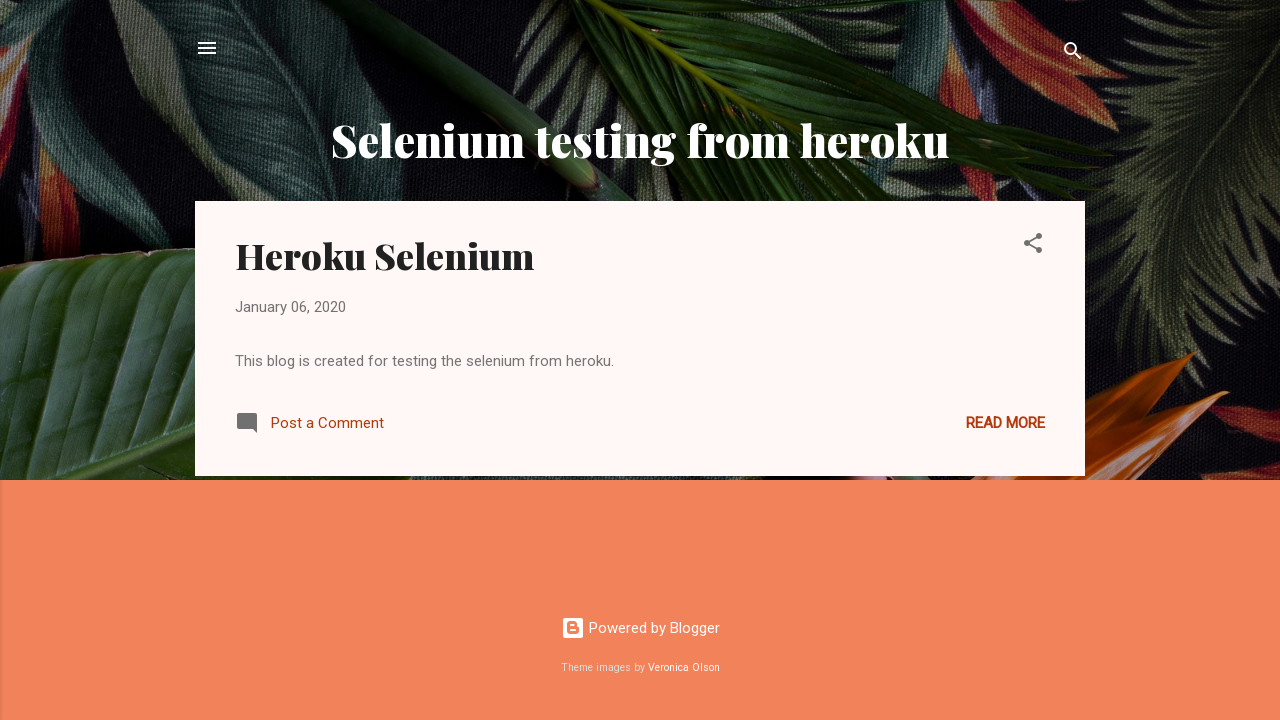

Clicked on 'Heroku Selenium' link at (384, 255) on text=Heroku Selenium
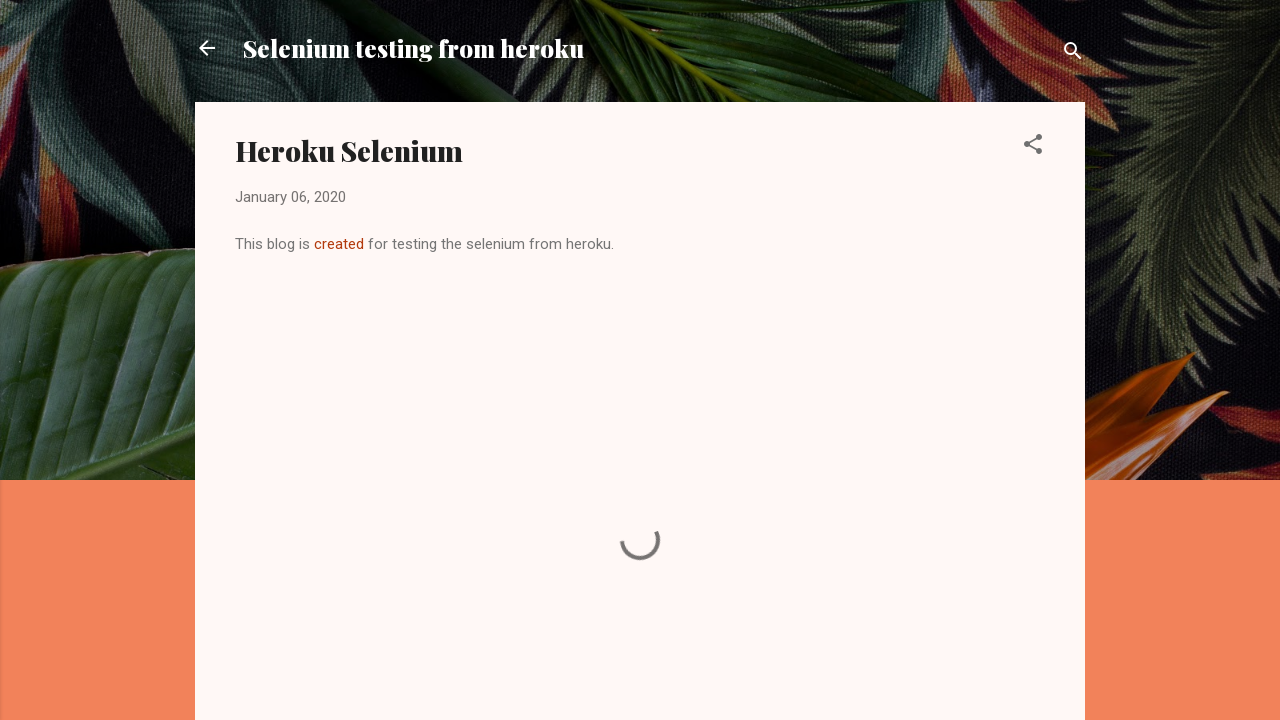

Page loaded after clicking 'Heroku Selenium' link
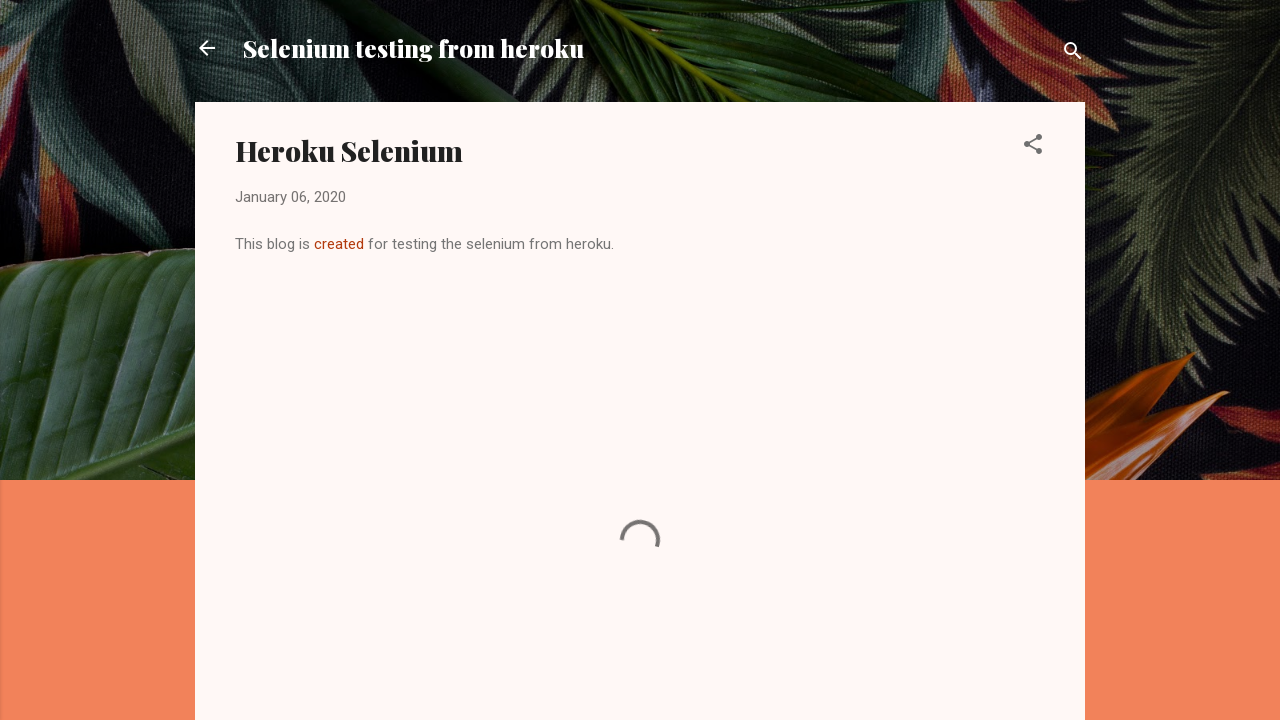

Clicked on 'created' link at (339, 244) on text=created
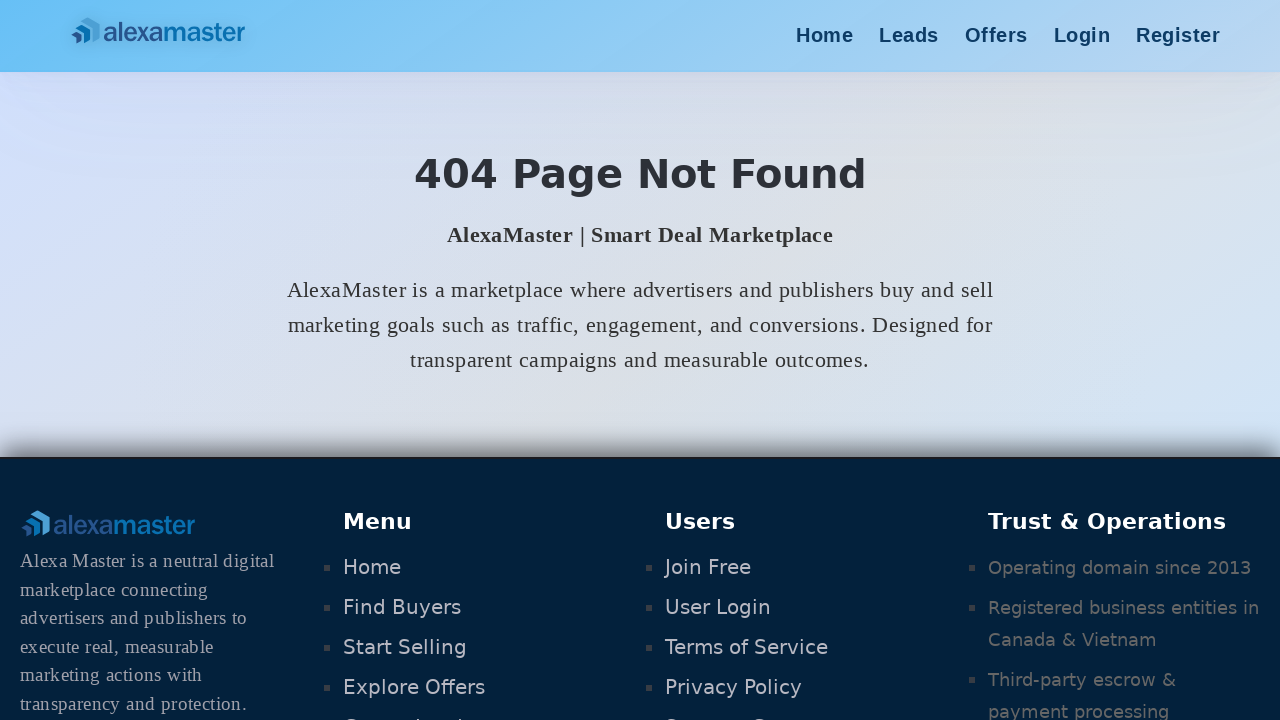

Page loaded after clicking 'created' link
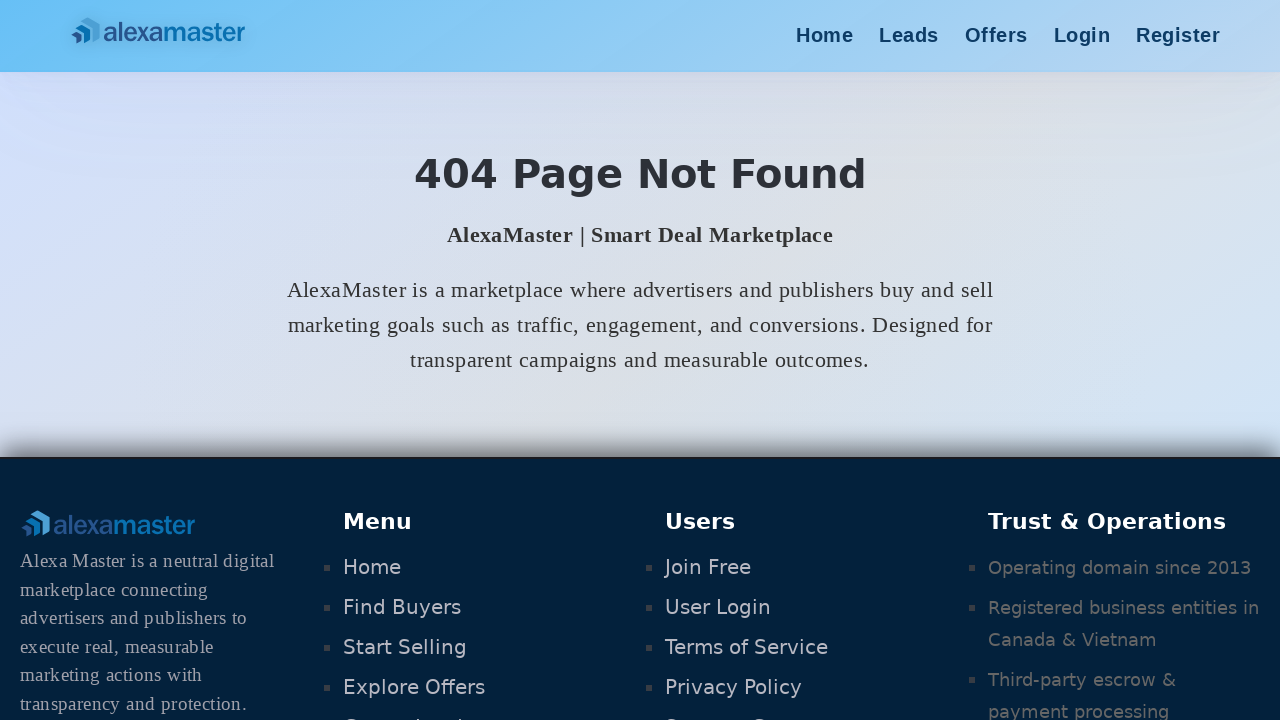

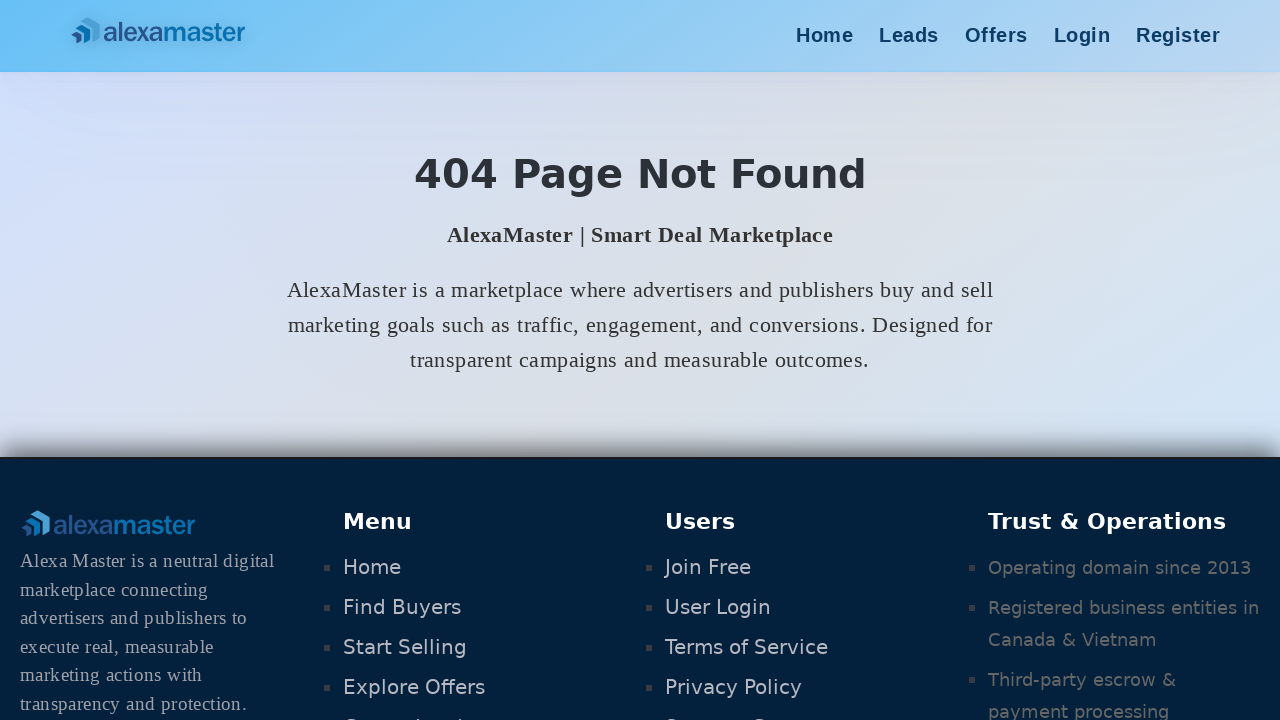